Navigates to the Jawa Motorcycles homepage and verifies the page loads successfully

Starting URL: https://www.jawamotorcycles.com/

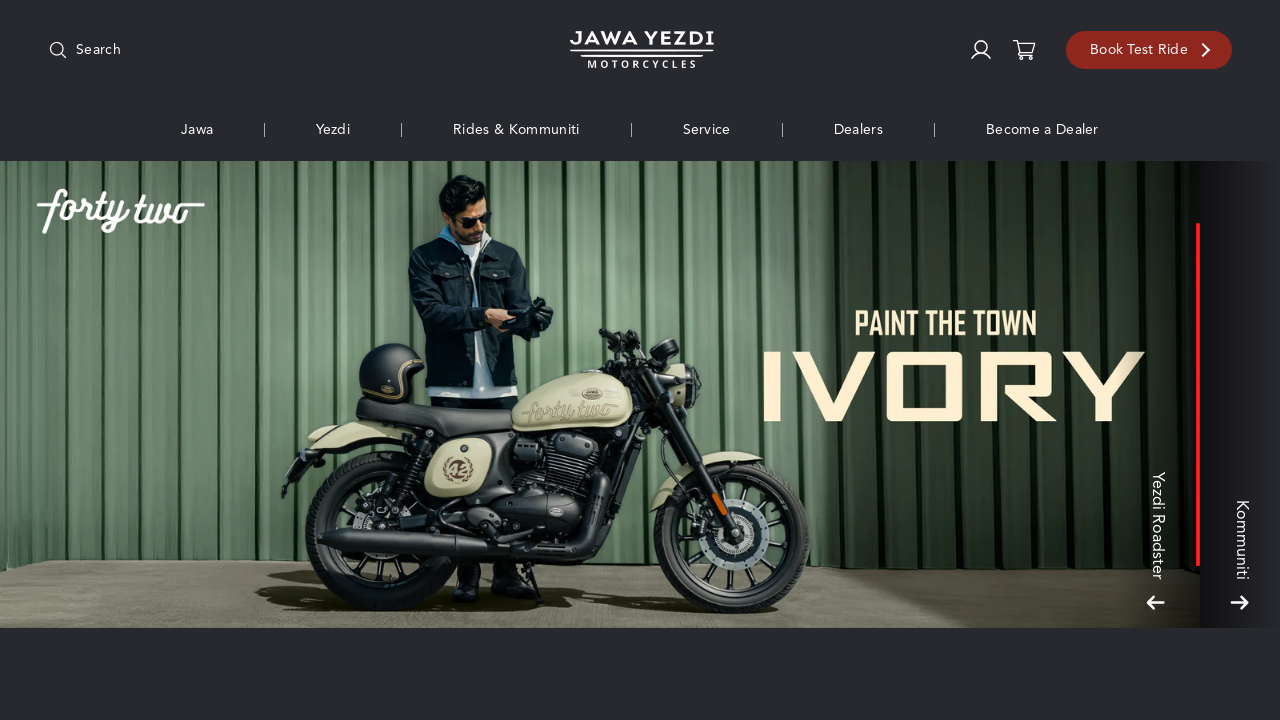

Waited for page DOM to fully load
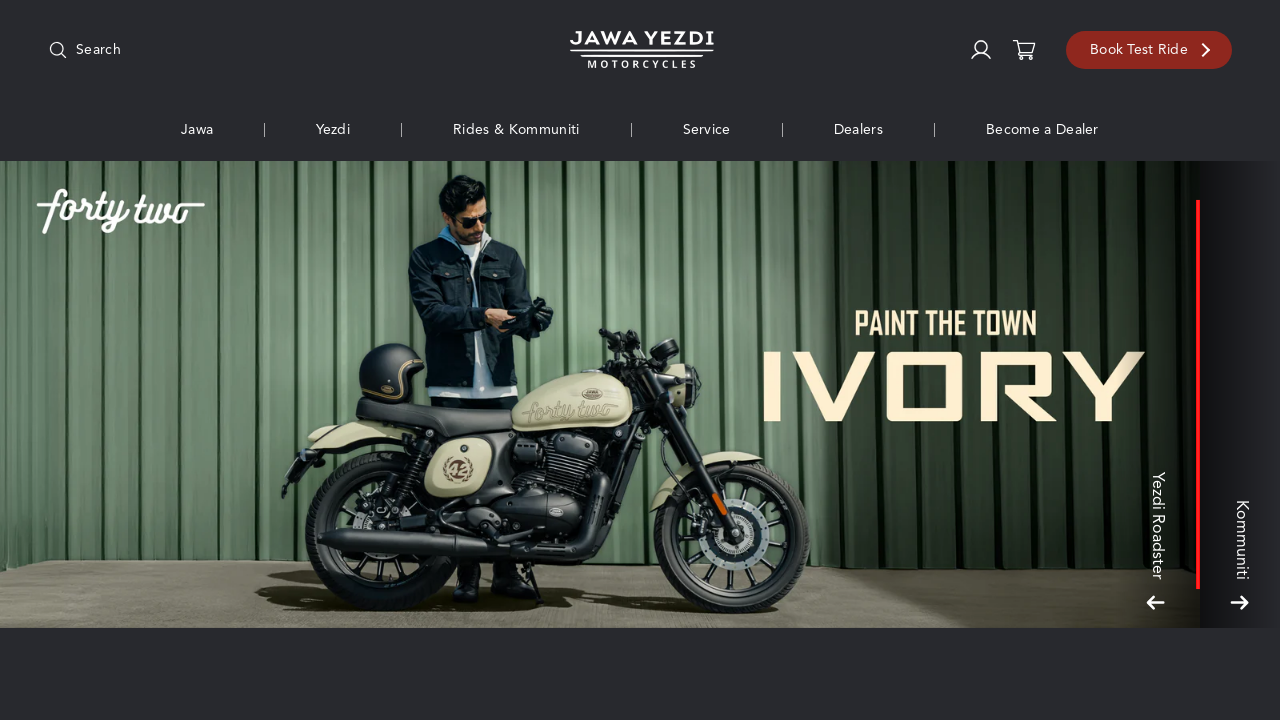

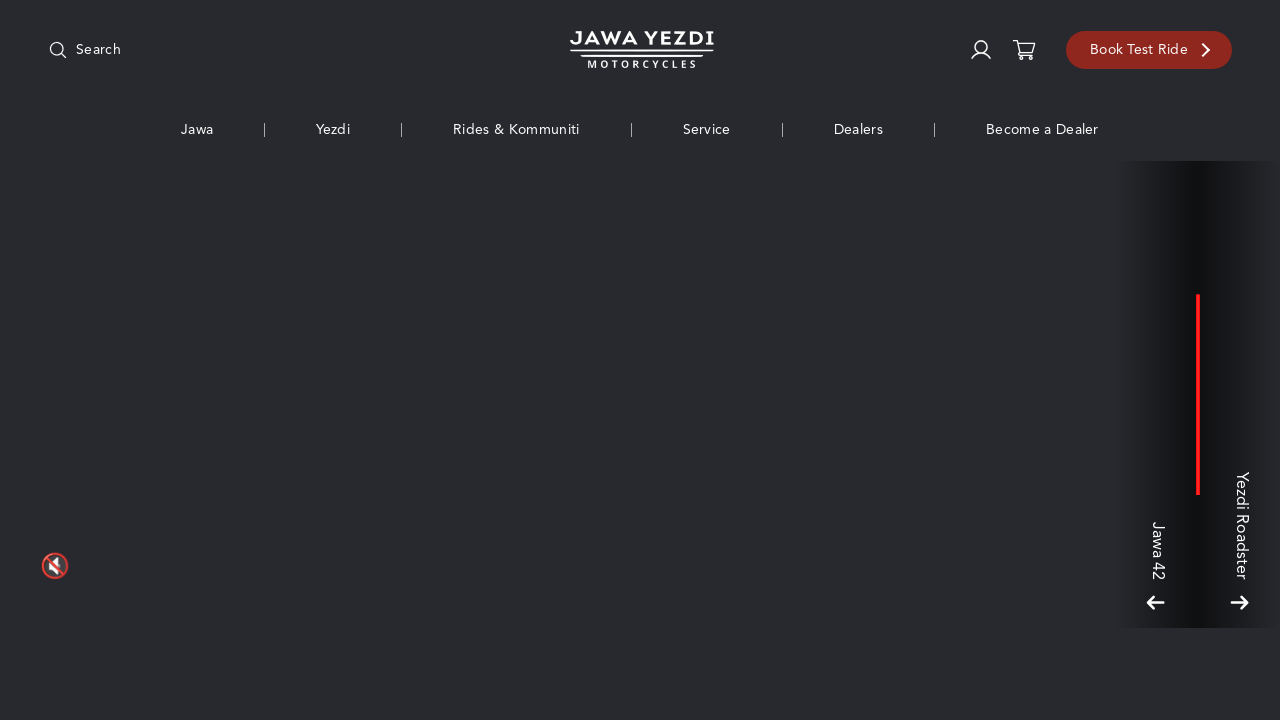